Tests checkbox functionality by clicking a checkbox and verifying its selection state

Starting URL: https://rahulshettyacademy.com/dropdownsPractise/

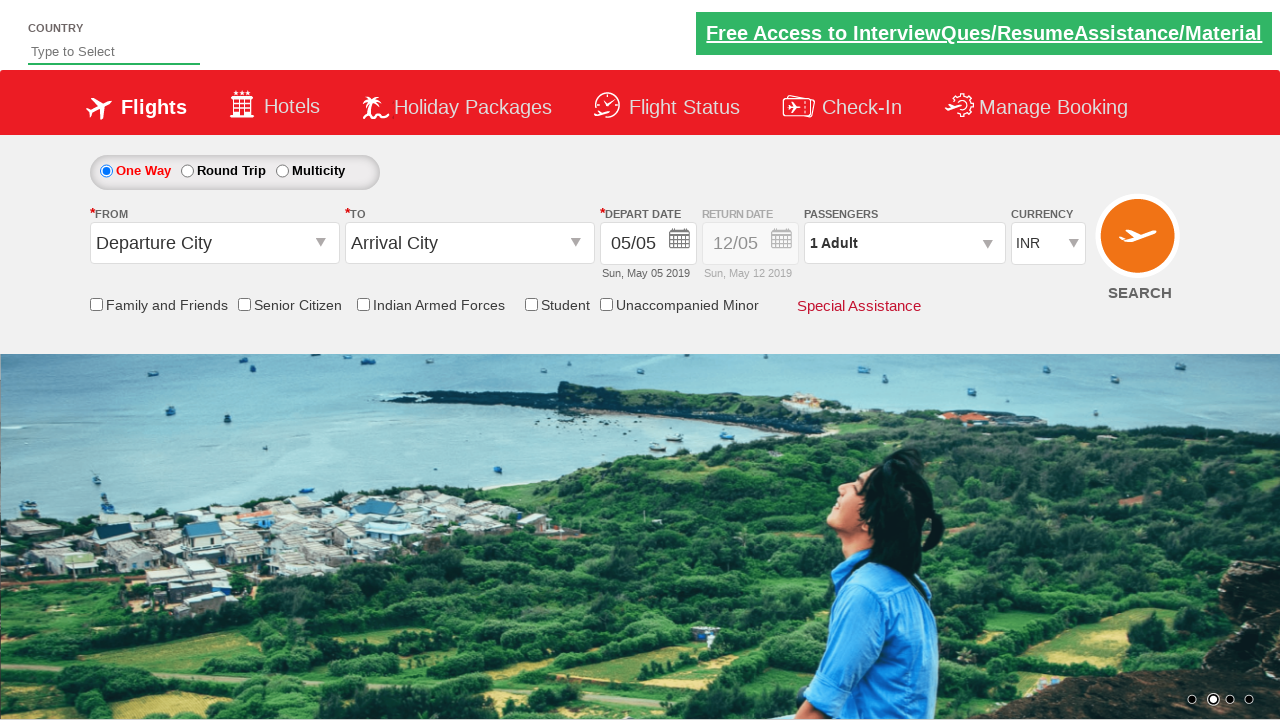

Located the friends and family checkbox element
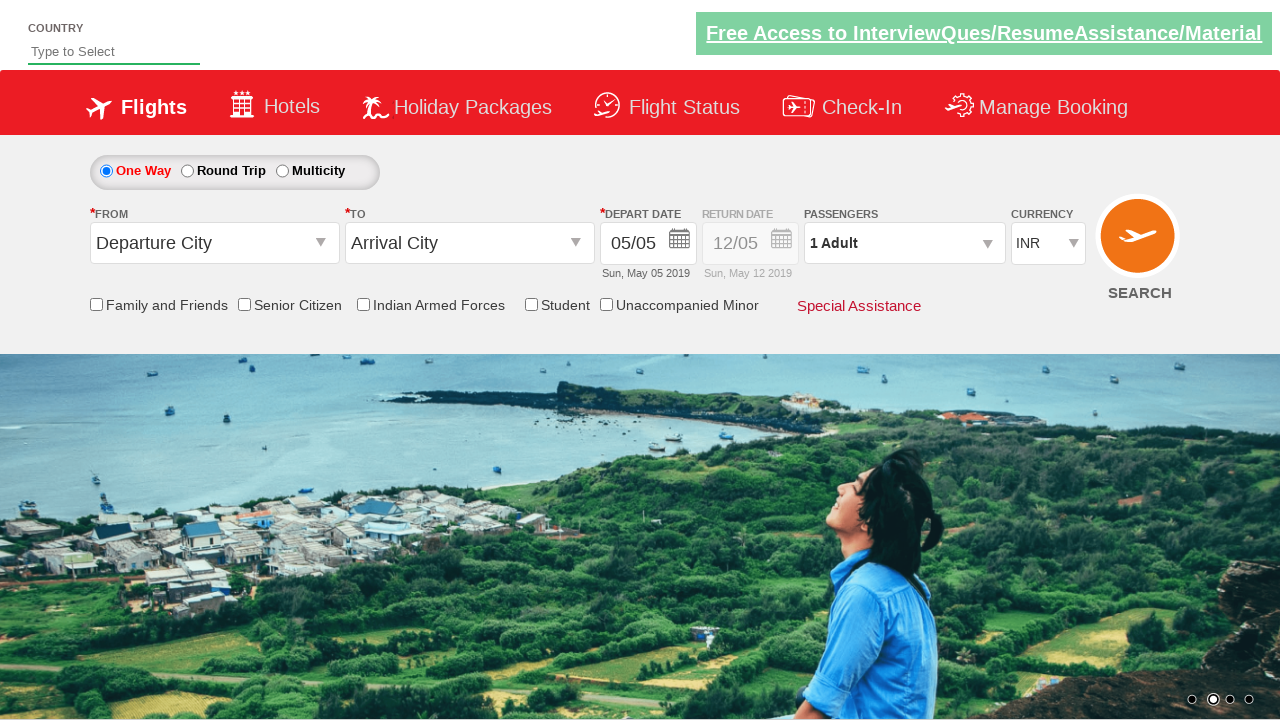

Verified checkbox is initially not selected
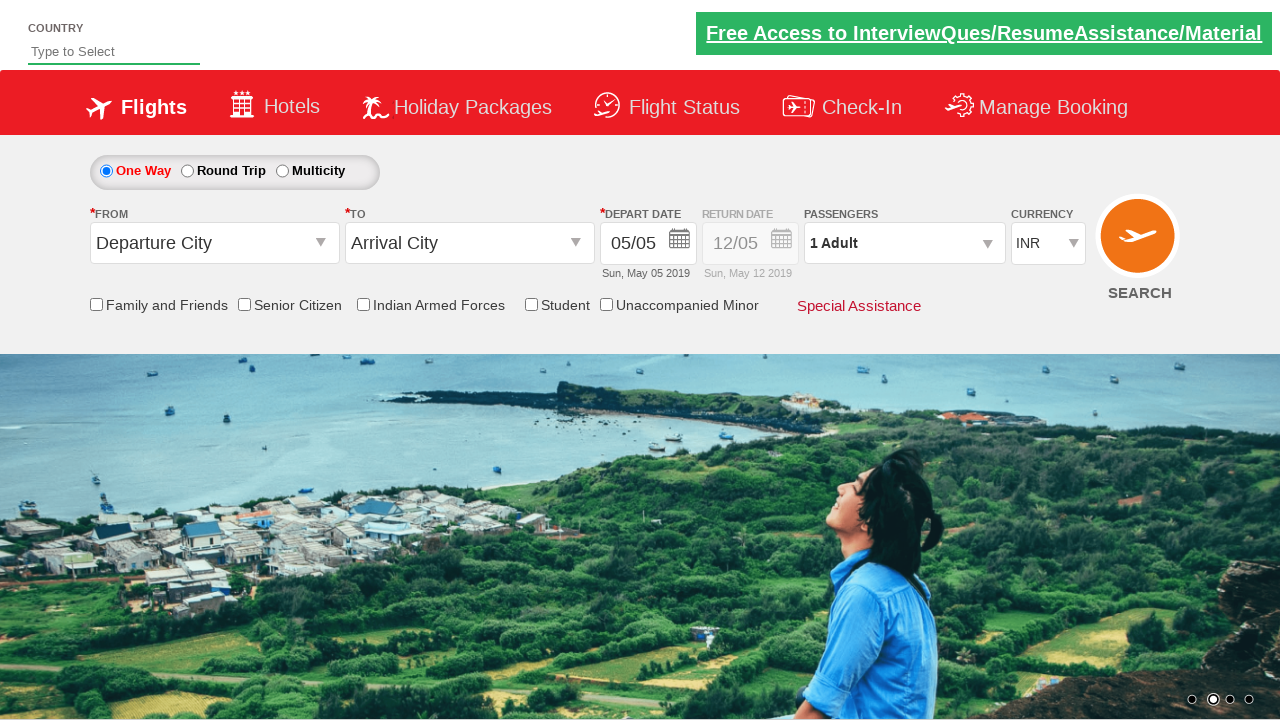

Clicked the checkbox to select it at (96, 304) on input#ctl00_mainContent_chk_friendsandfamily
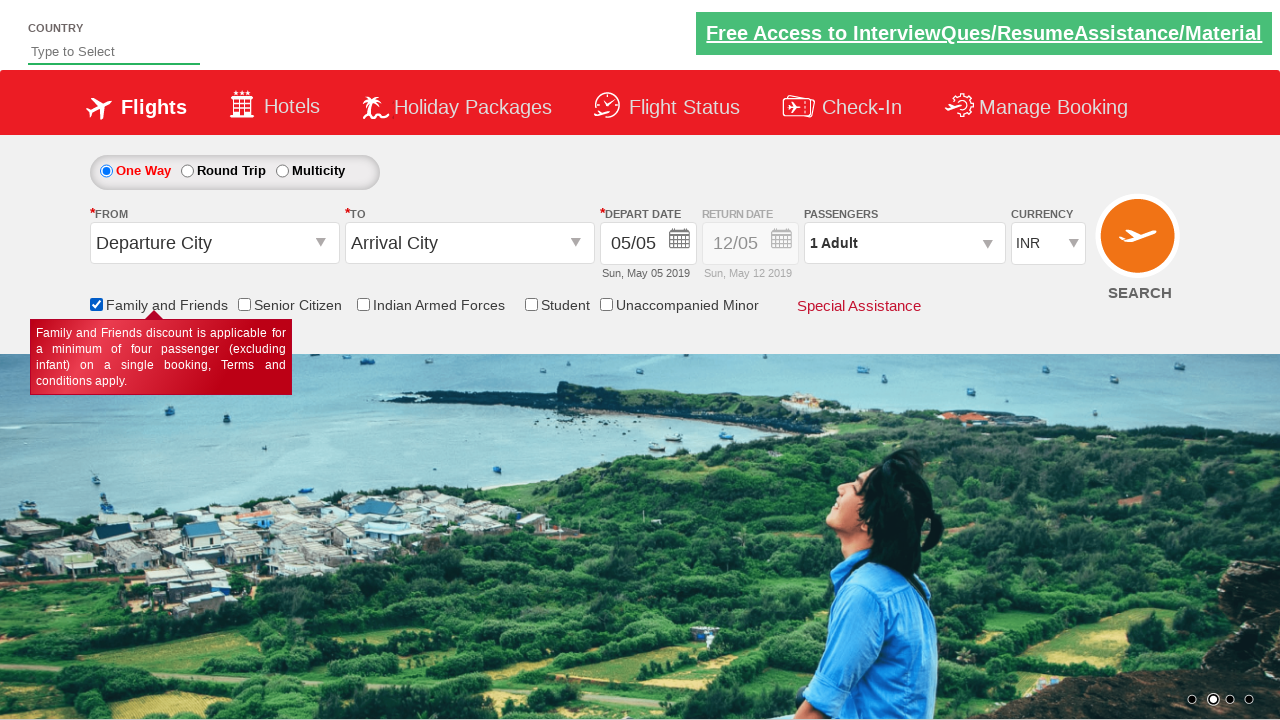

Verified checkbox is now selected after clicking
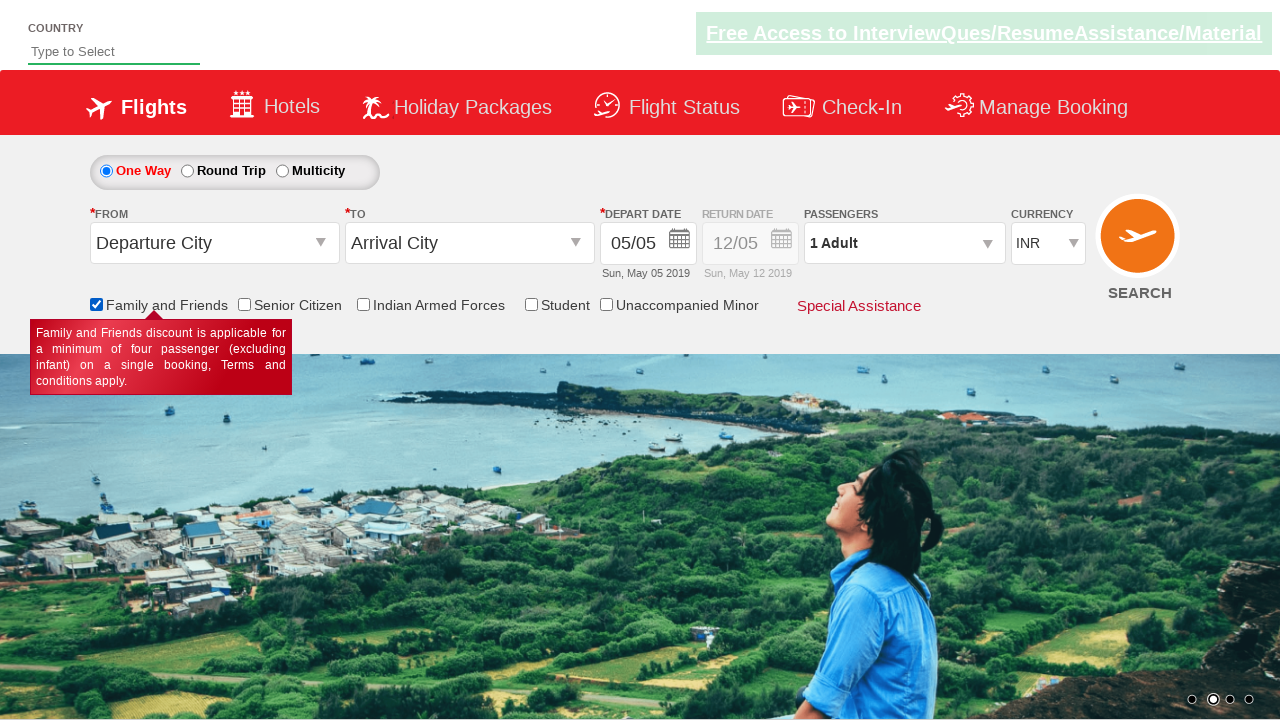

Retrieved count of all checkboxes on the page: 6
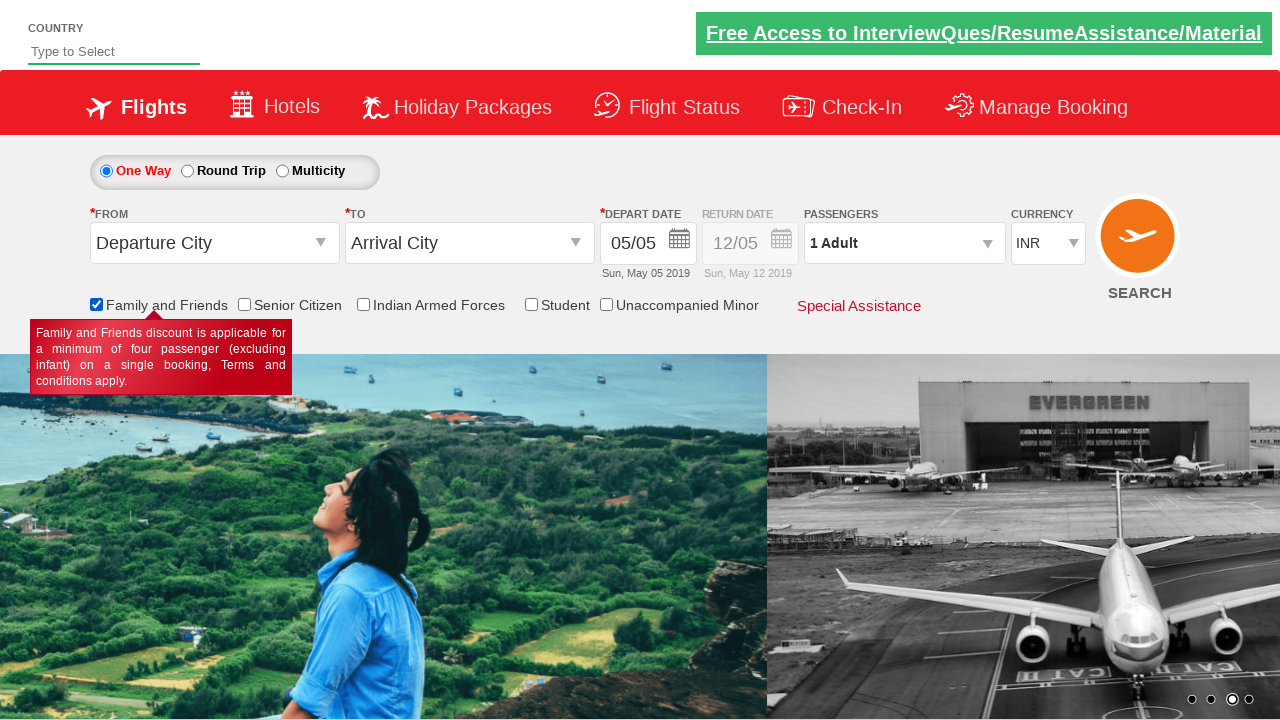

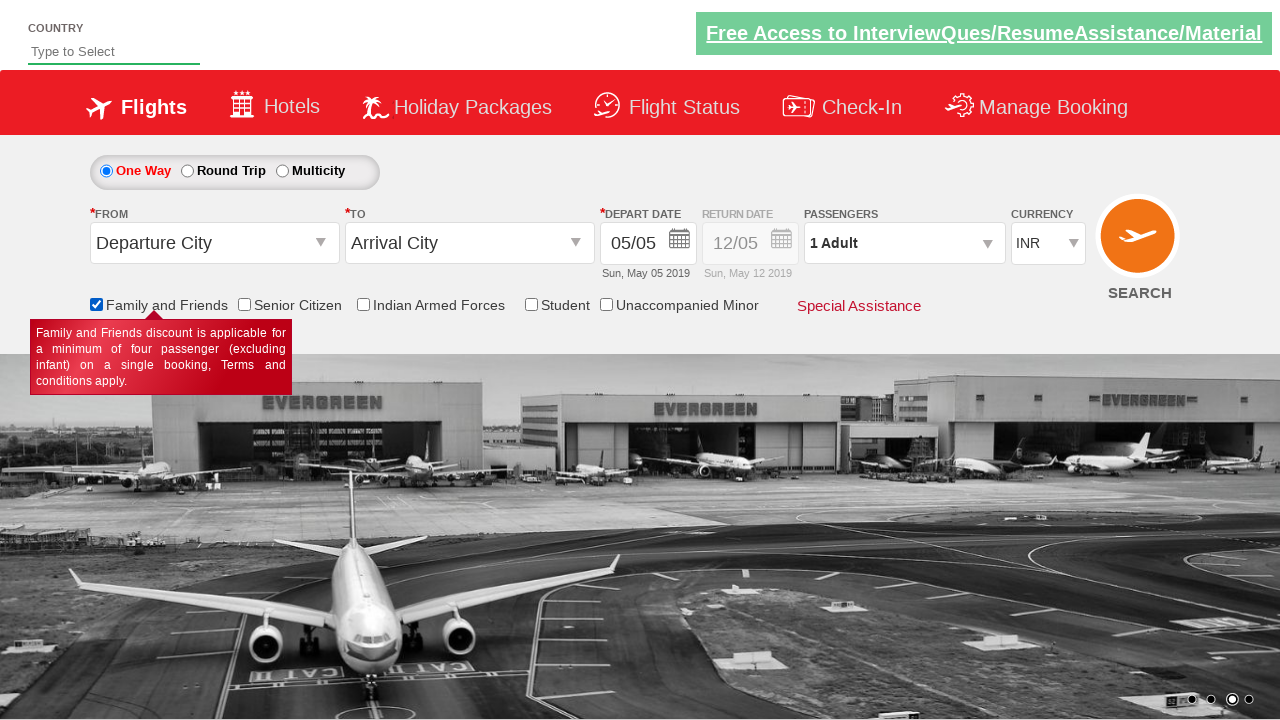